Tests browser window resizing functionality by changing the viewport size to different dimensions (250x450, then 300x800) on a practice page.

Starting URL: https://vctcpune.com/selenium/practice.html

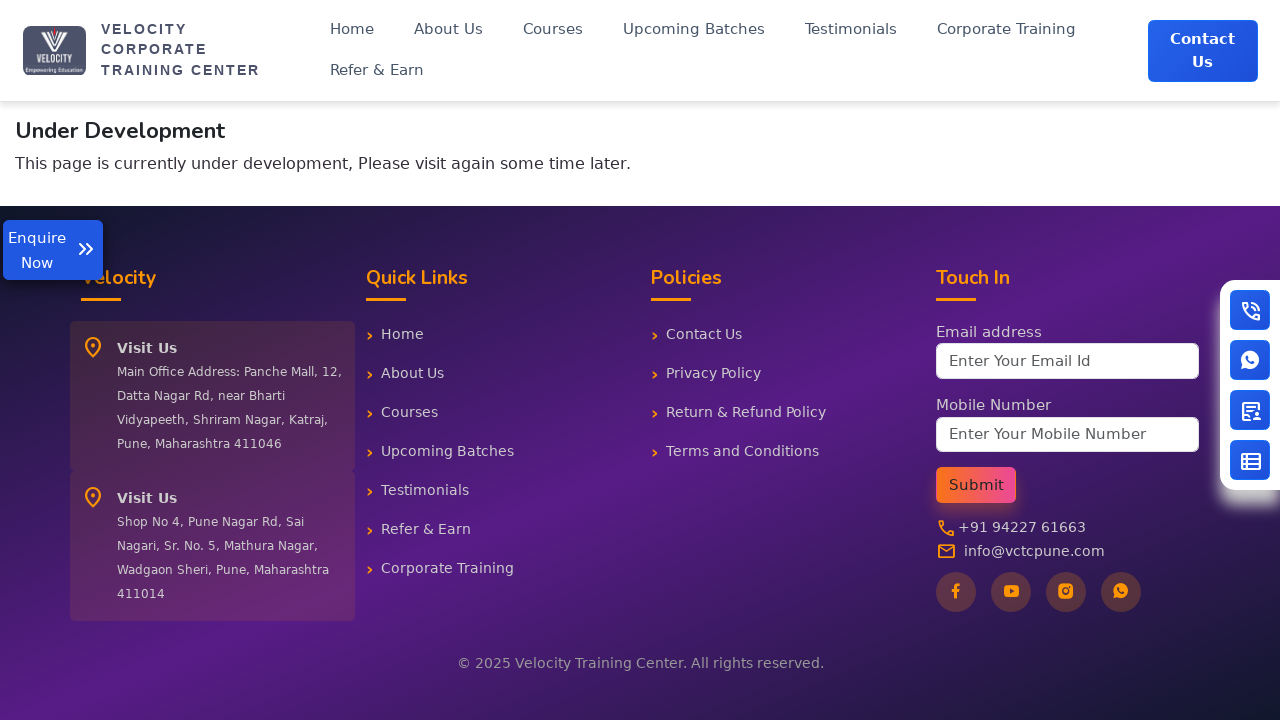

Retrieved default viewport size
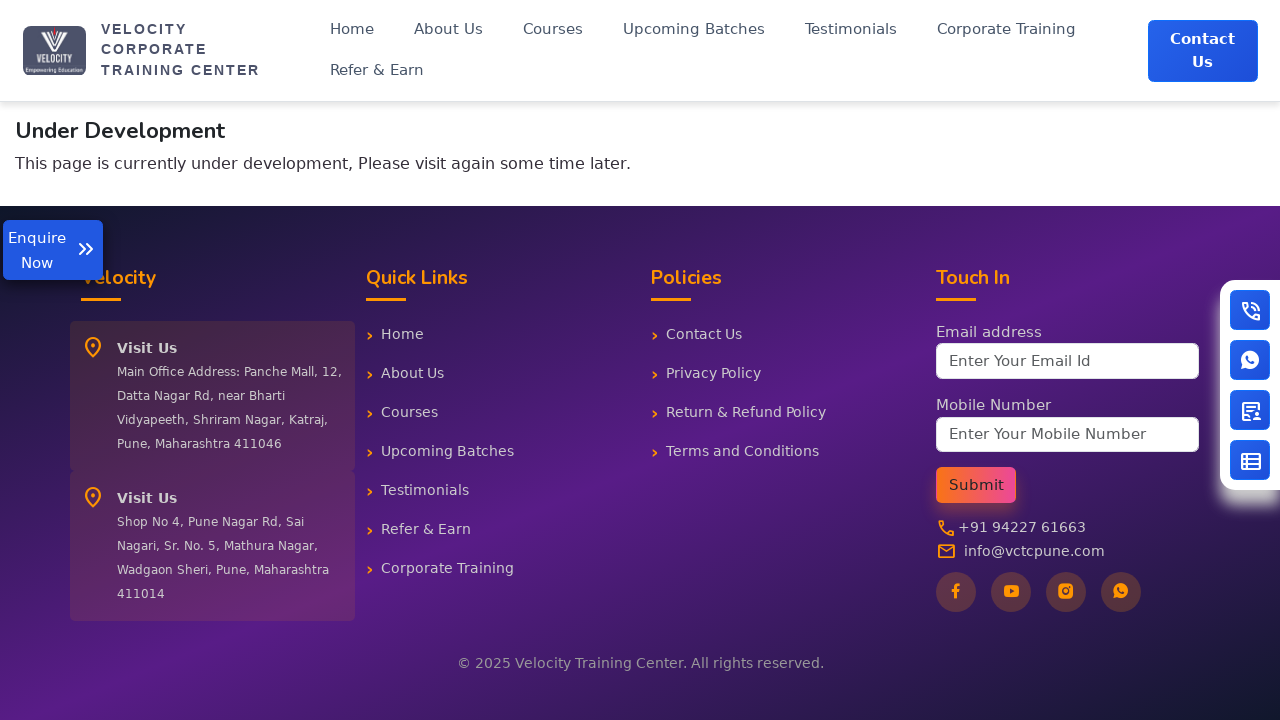

Resized viewport to 250x450
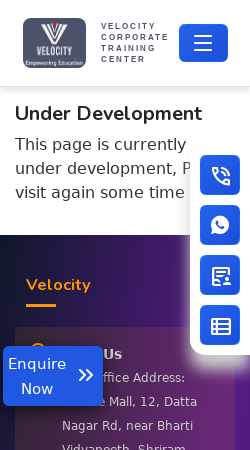

Waited 2000ms after resizing to 250x450
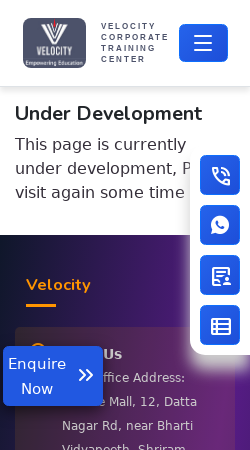

Resized viewport to 300x800
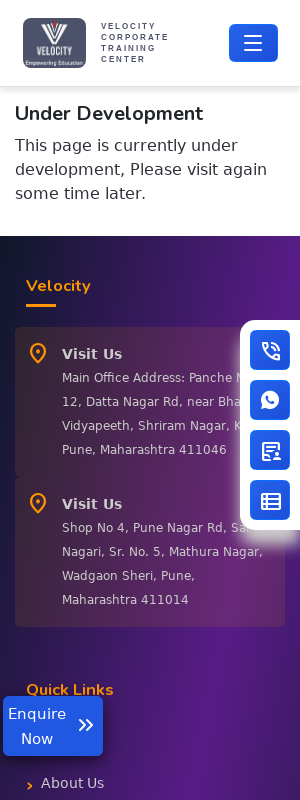

Waited 2000ms after resizing to 300x800
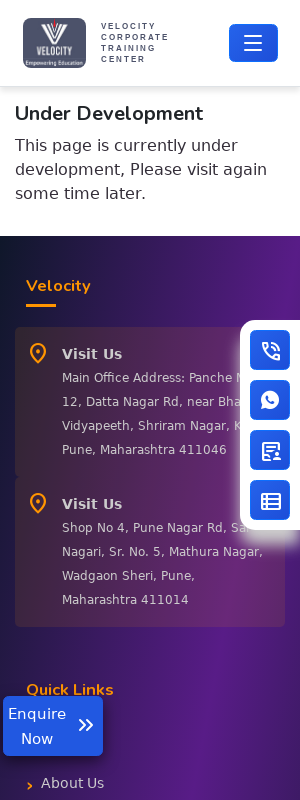

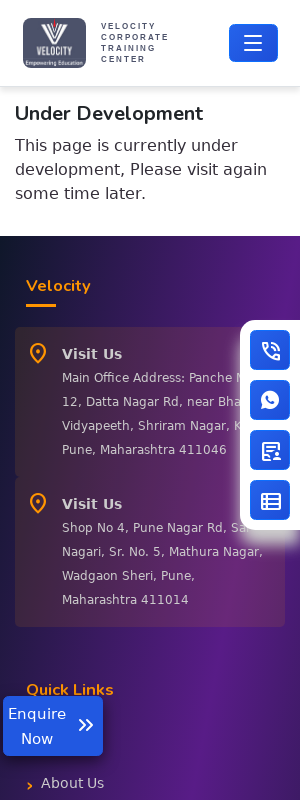